Navigates to Tabelog (Japanese restaurant review site) and verifies the search input field is present by checking for an element with ID "sa"

Starting URL: https://tabelog.com

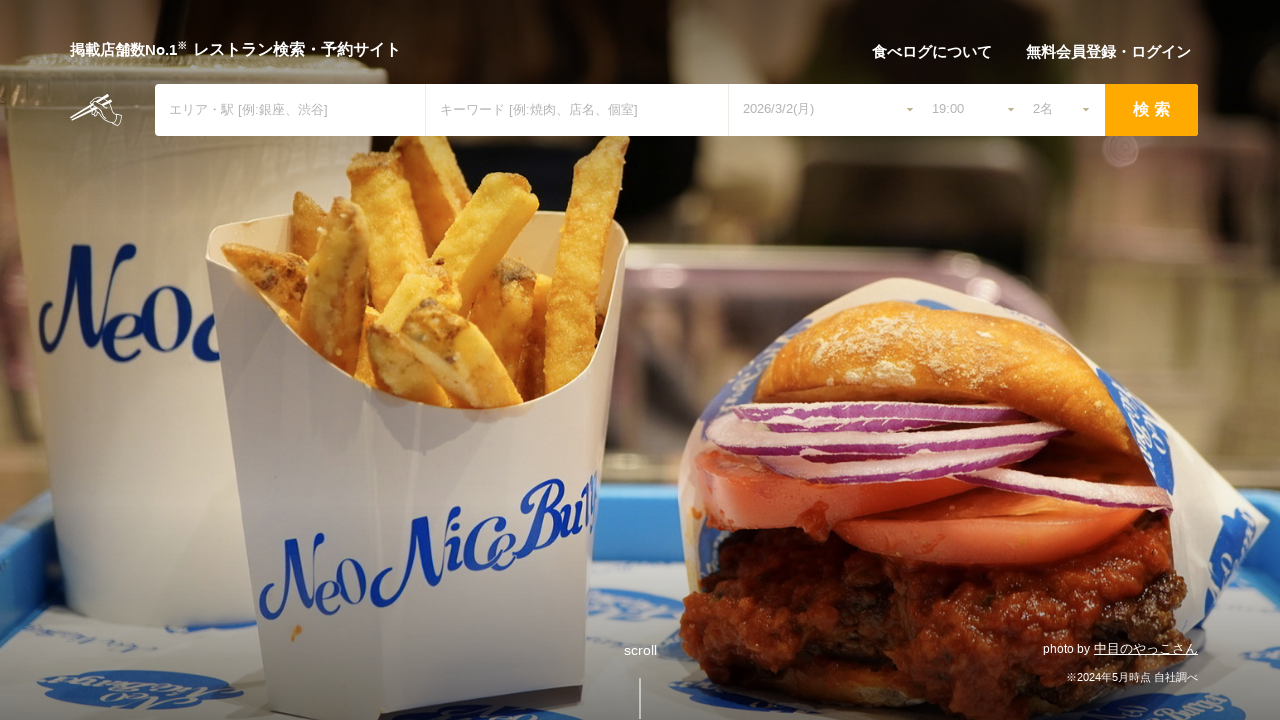

Waited for search input field with ID 'sa' to be present
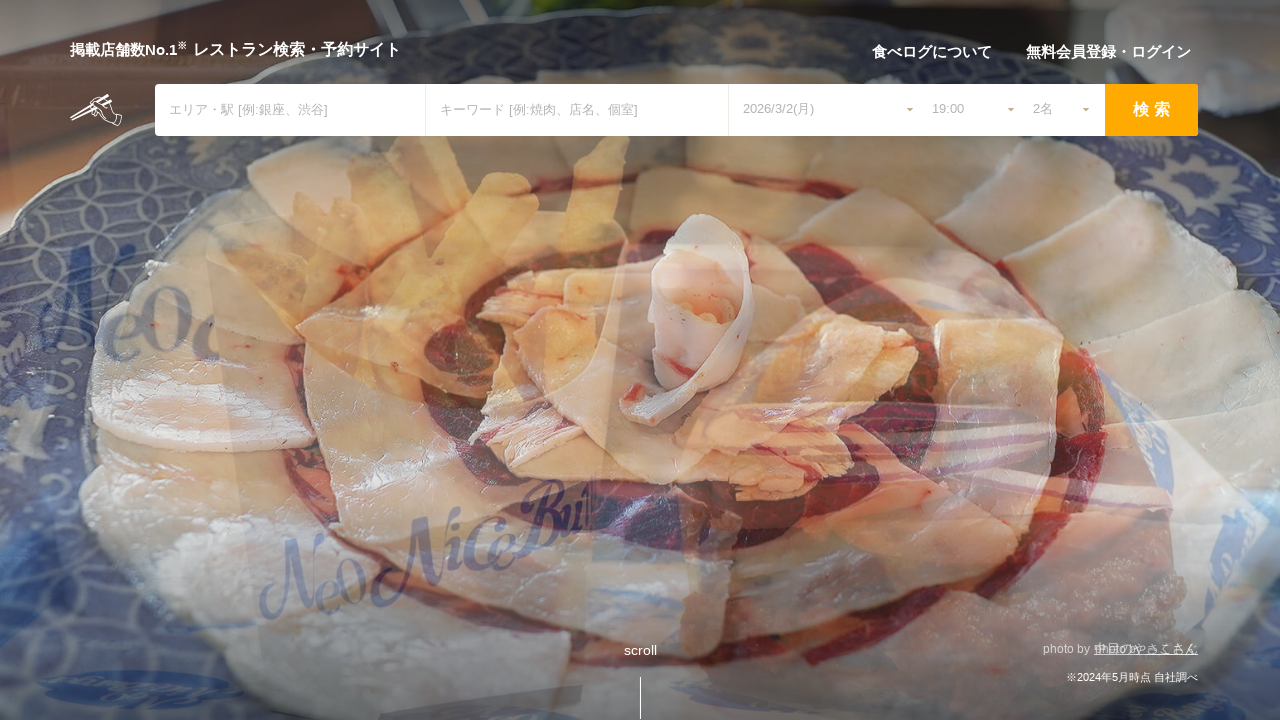

Located search input element with ID 'sa'
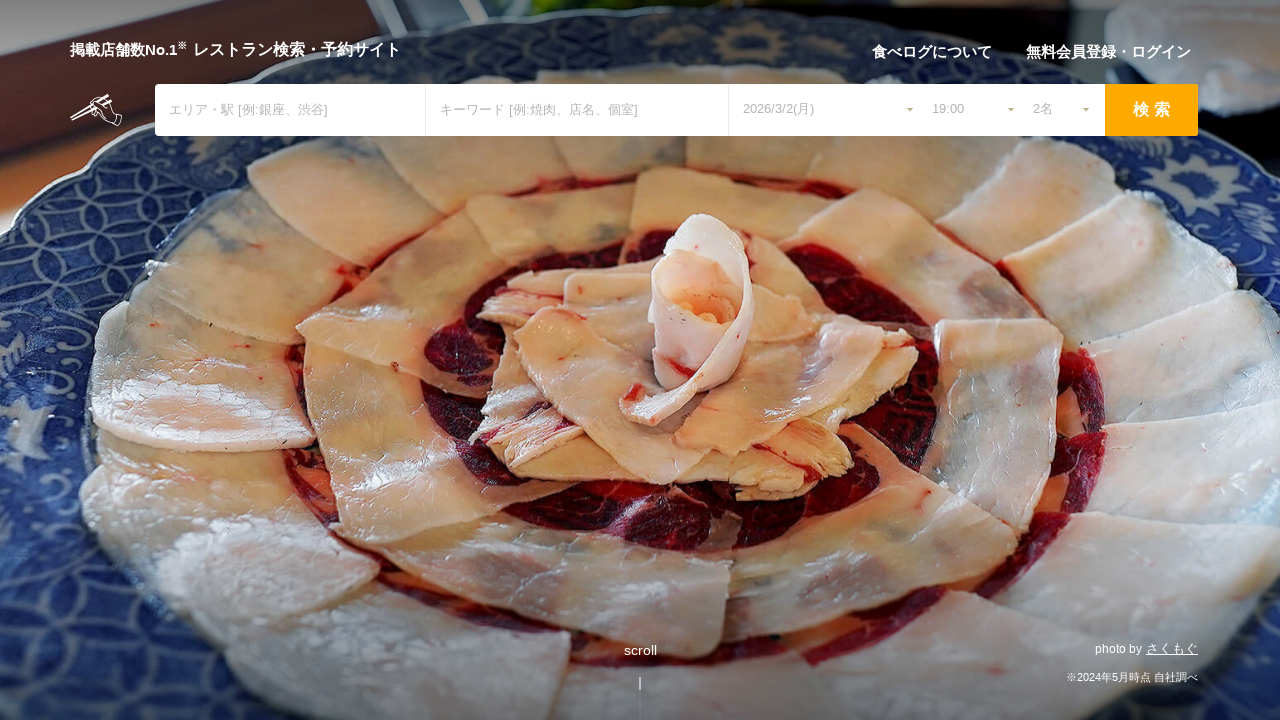

Retrieved placeholder attribute from search input element
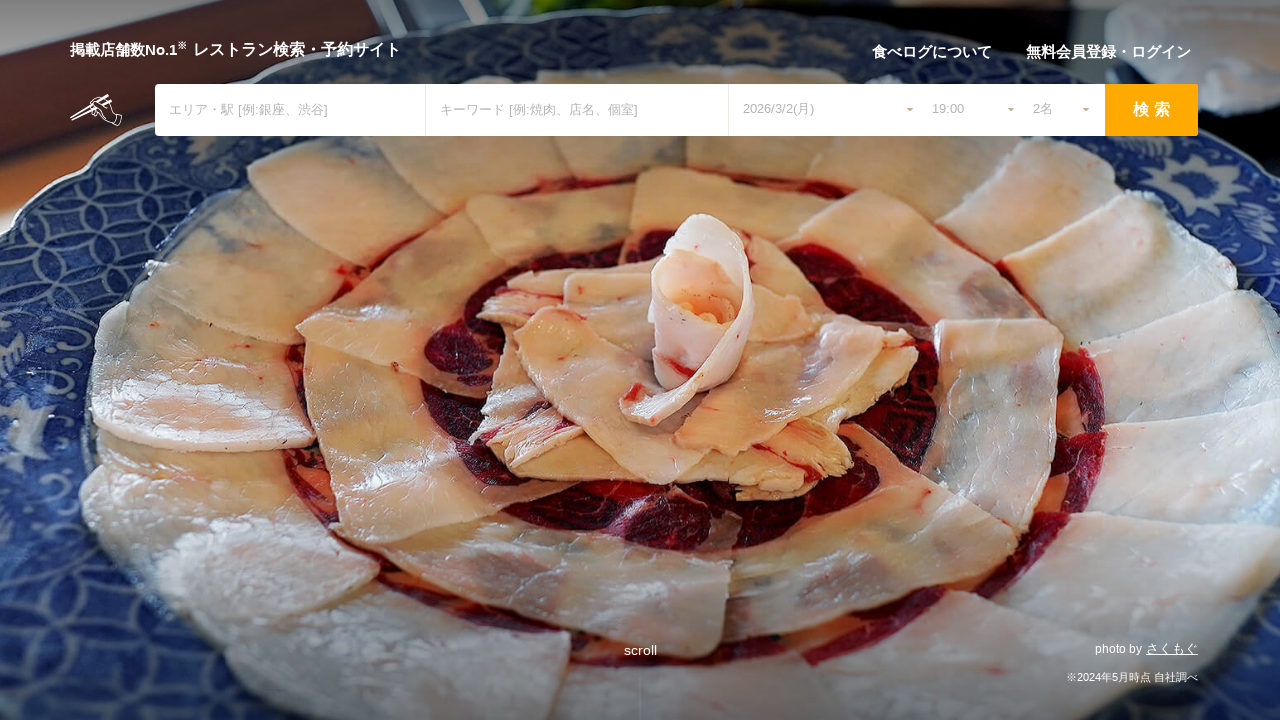

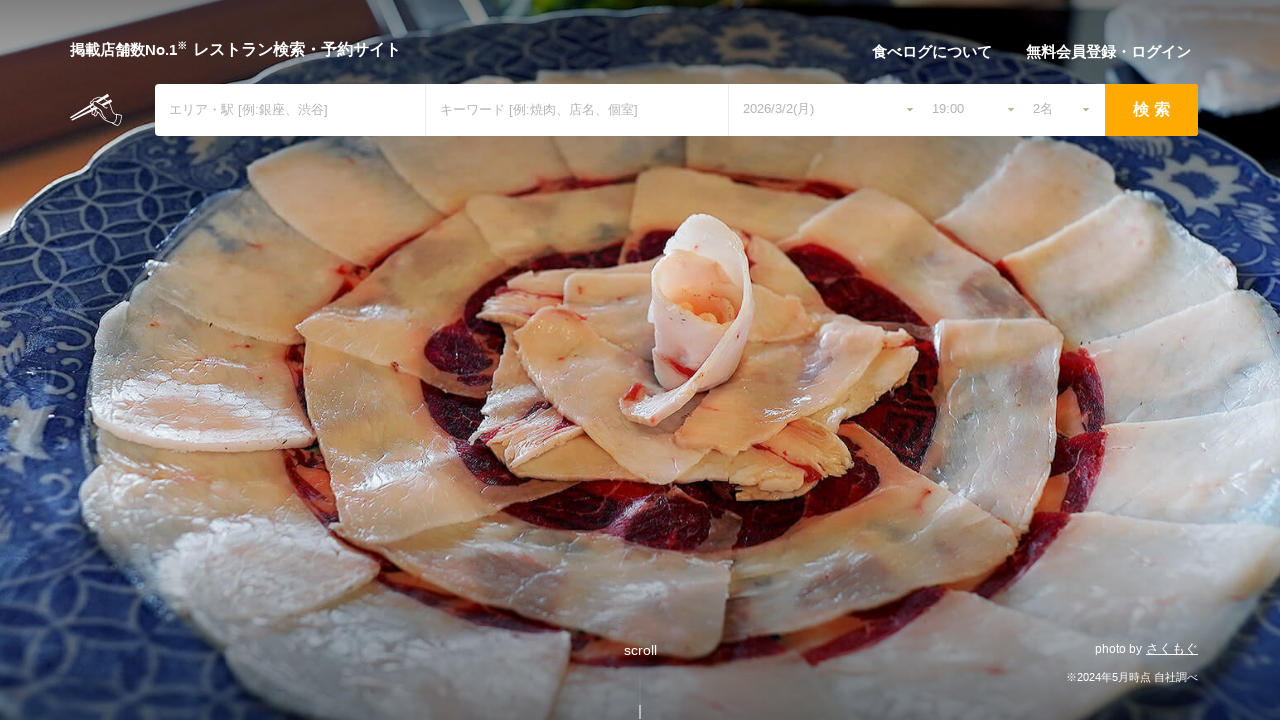